Tests clicking on the "Ingresar" login button and verifying the login window is displayed

Starting URL: https://www.maximus.com.ar/

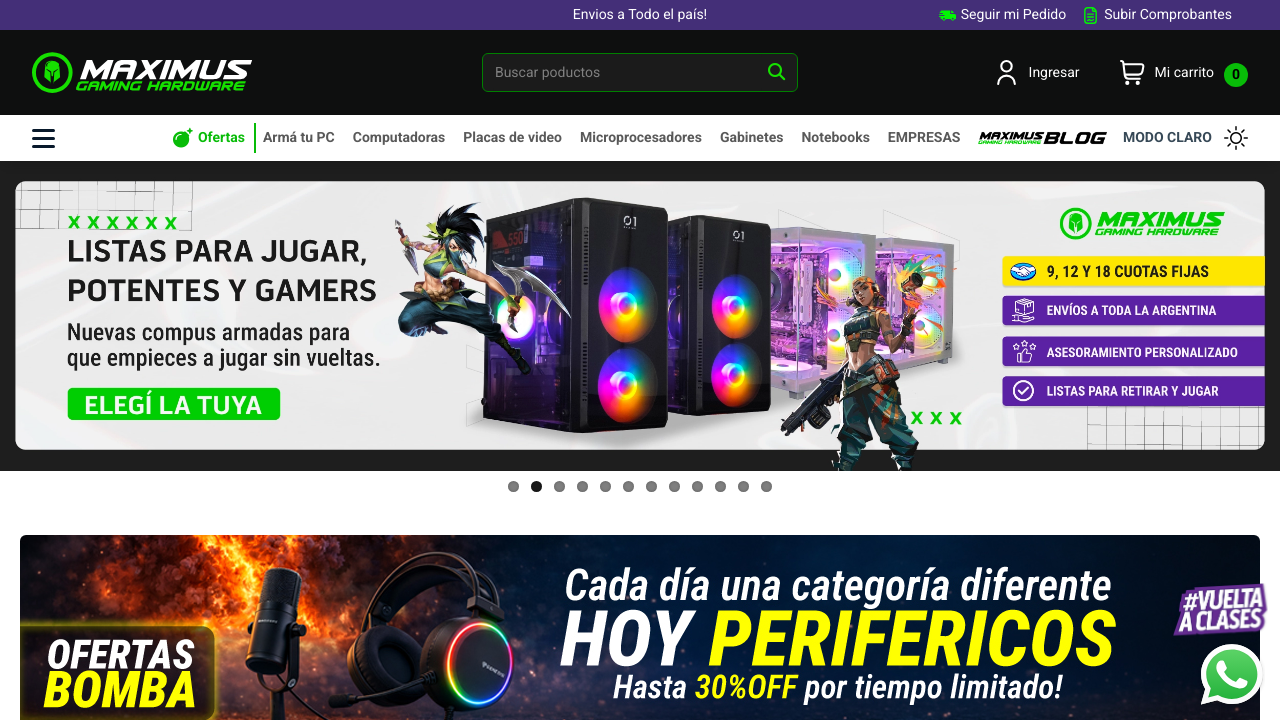

Clicked on 'Ingresar' login button at (1054, 72) on //*[@id="cuentanologueada"]/p
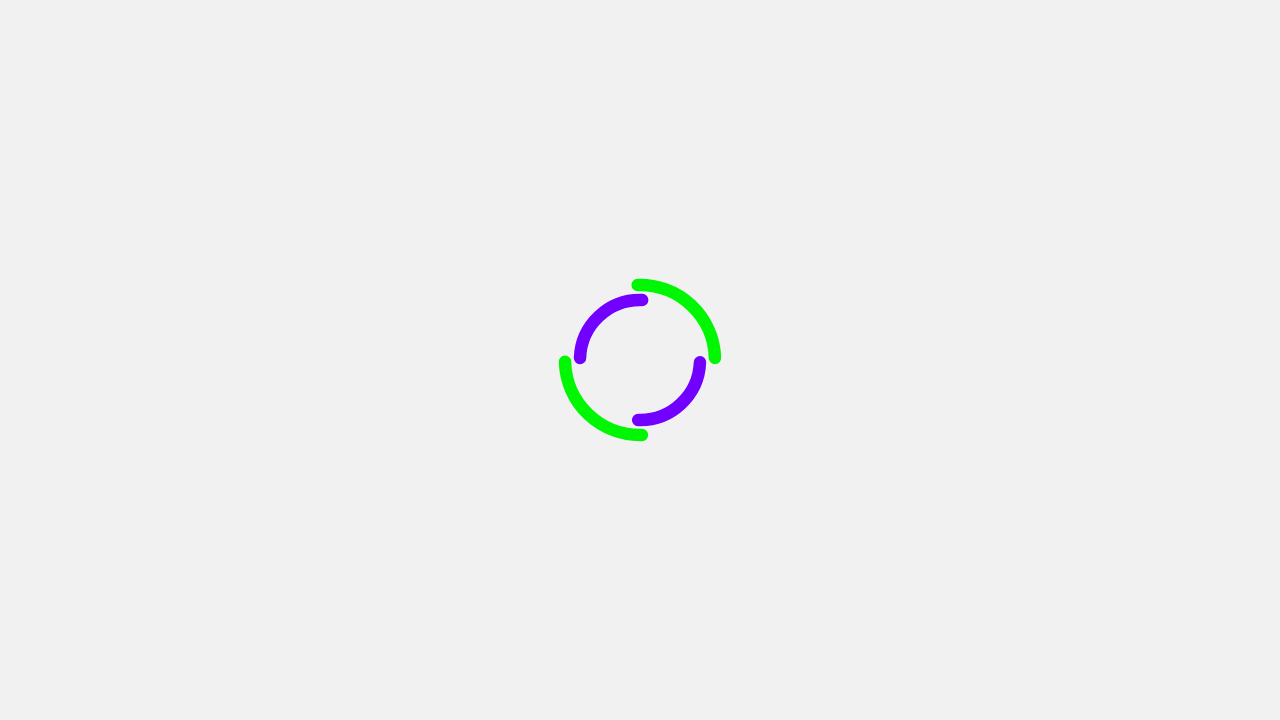

Login window is now visible
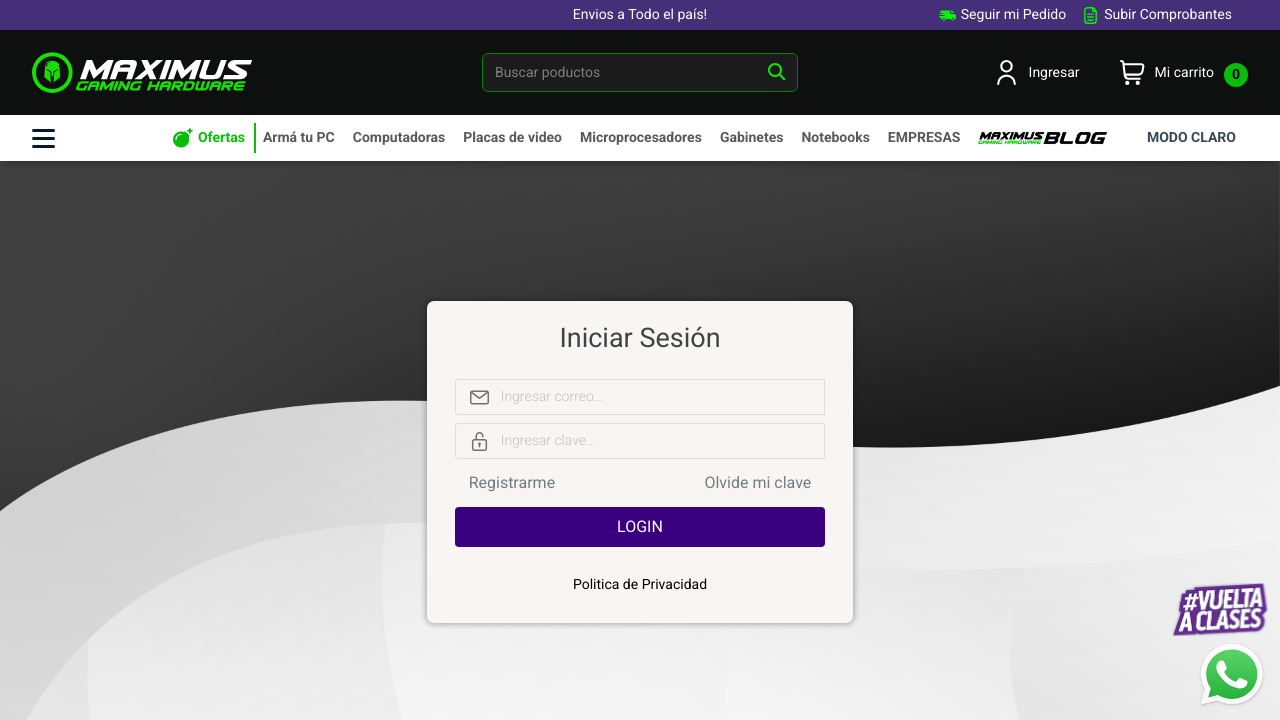

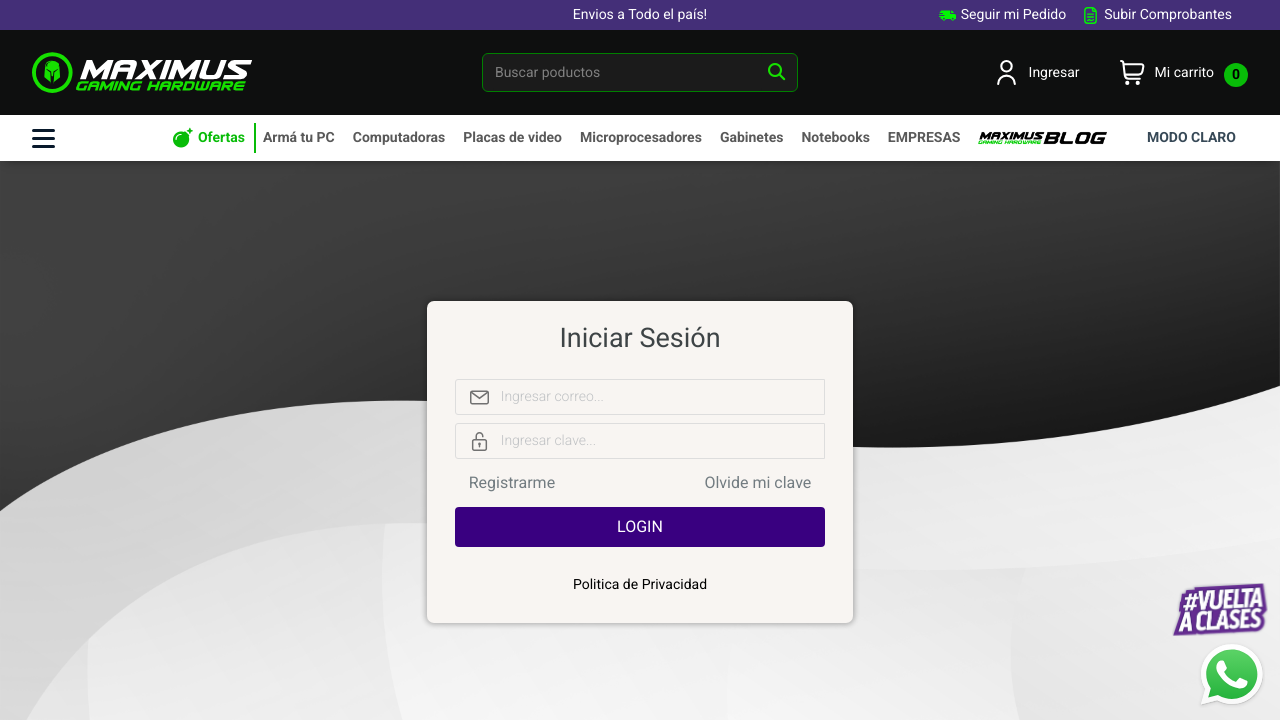